Demonstrates JavaScript execution in browser automation by filling a name field and clicking a radio button using JavaScript instead of standard Selenium methods

Starting URL: https://testautomationpractice.blogspot.com/

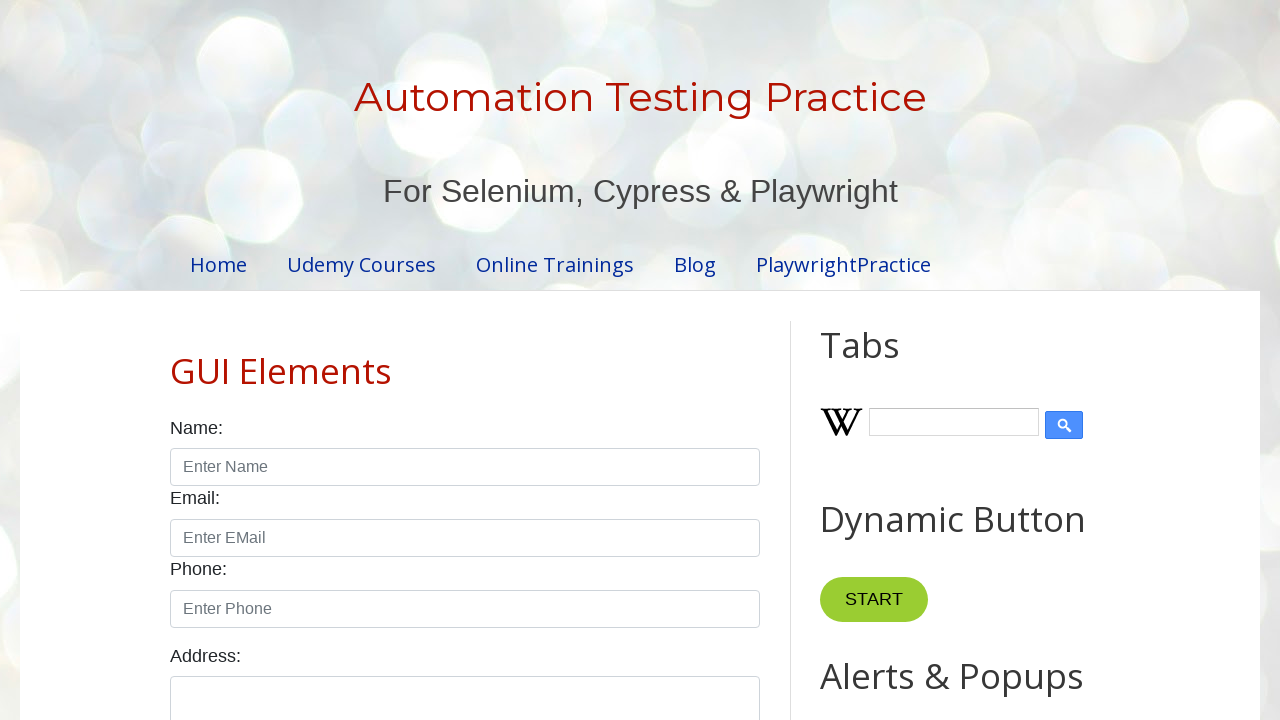

Filled name field with 'Balaji' using JavaScript execution
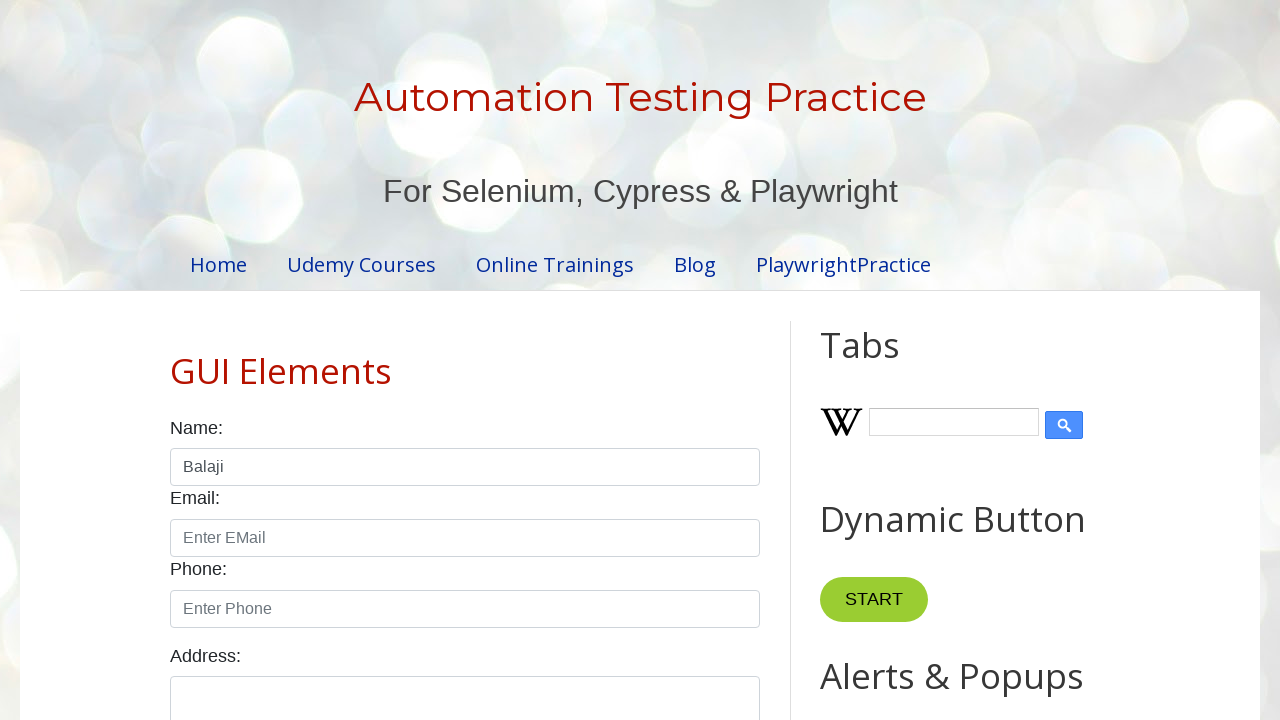

Clicked male radio button using JavaScript execution
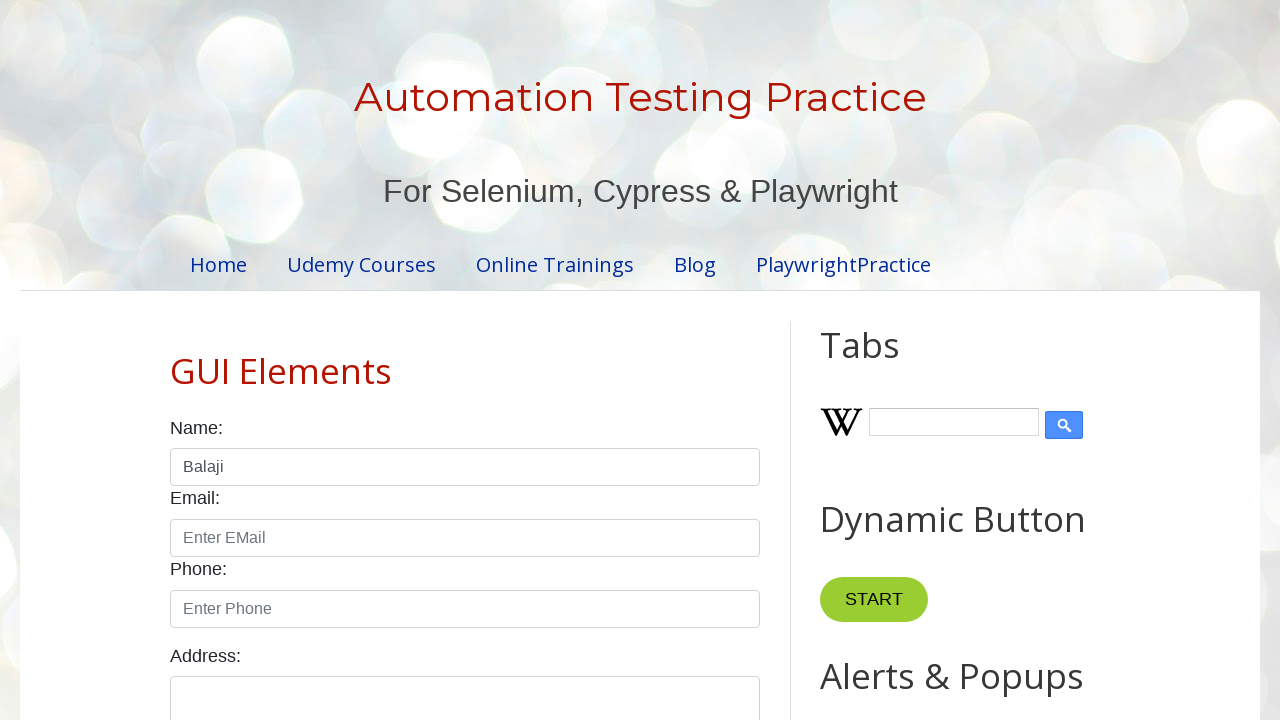

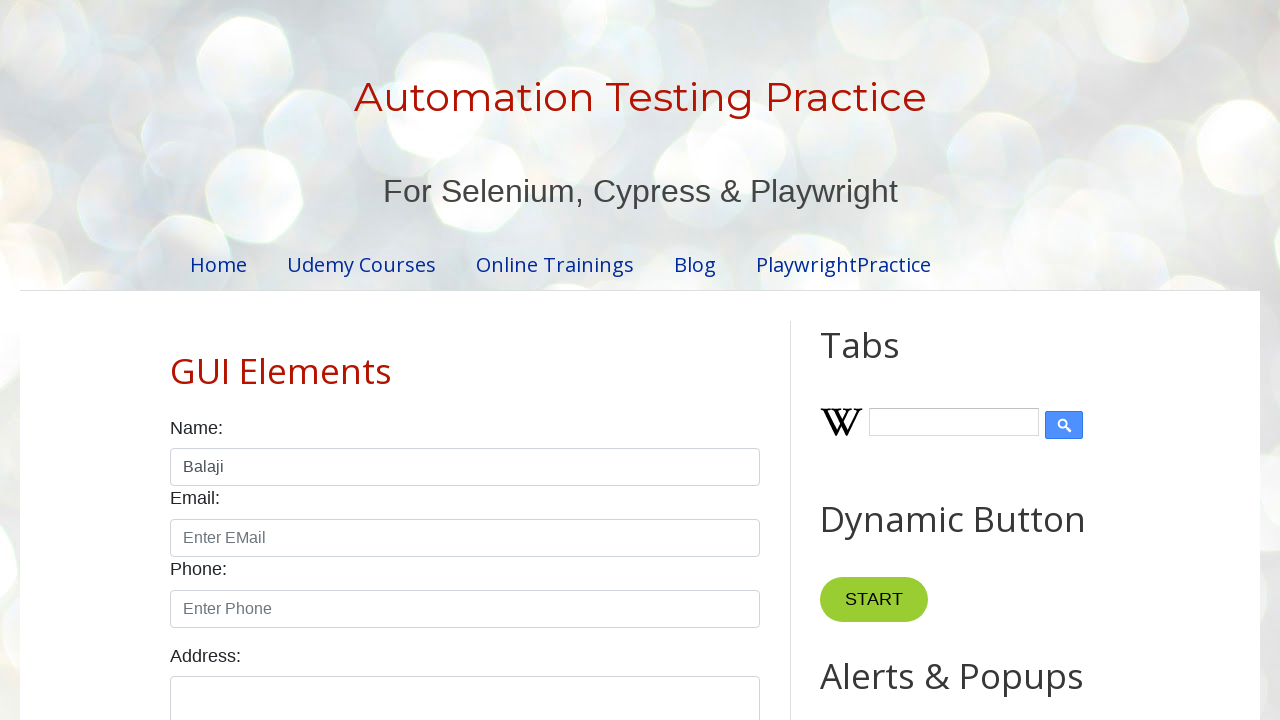